Navigates to MakeMyTrip travel booking website homepage and loads the page

Starting URL: https://www.makemytrip.com

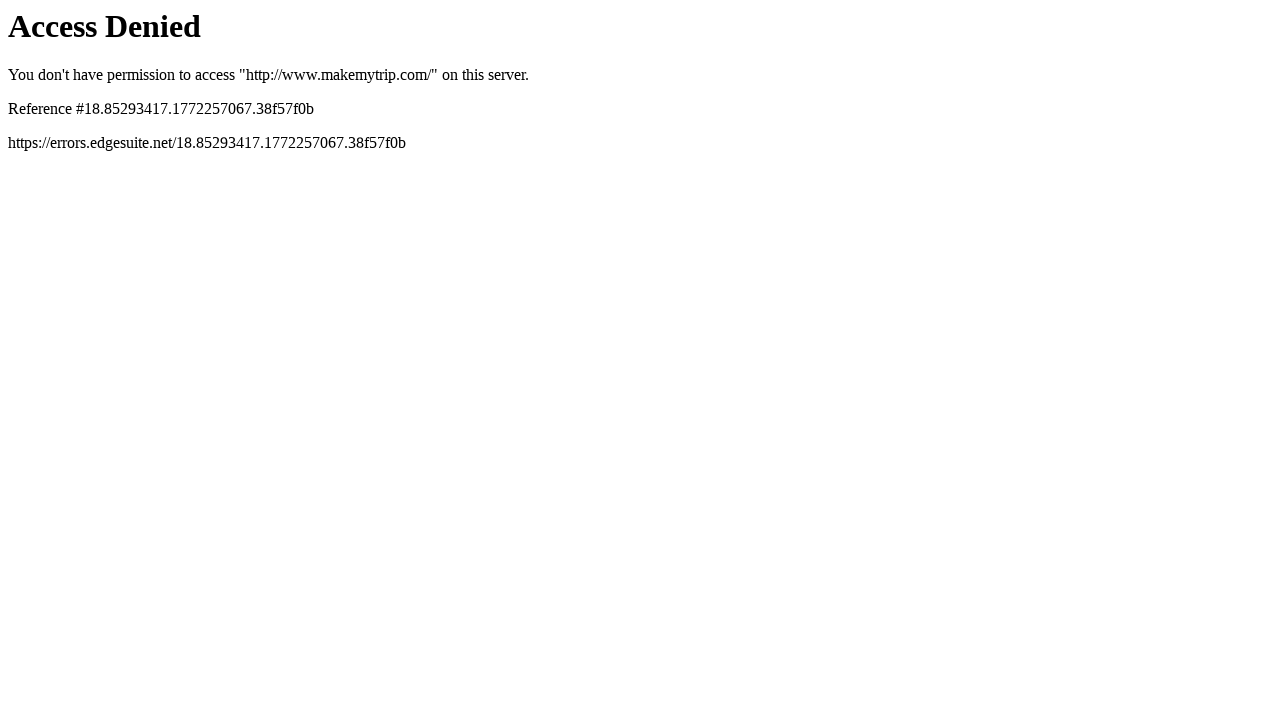

Navigated to MakeMyTrip homepage
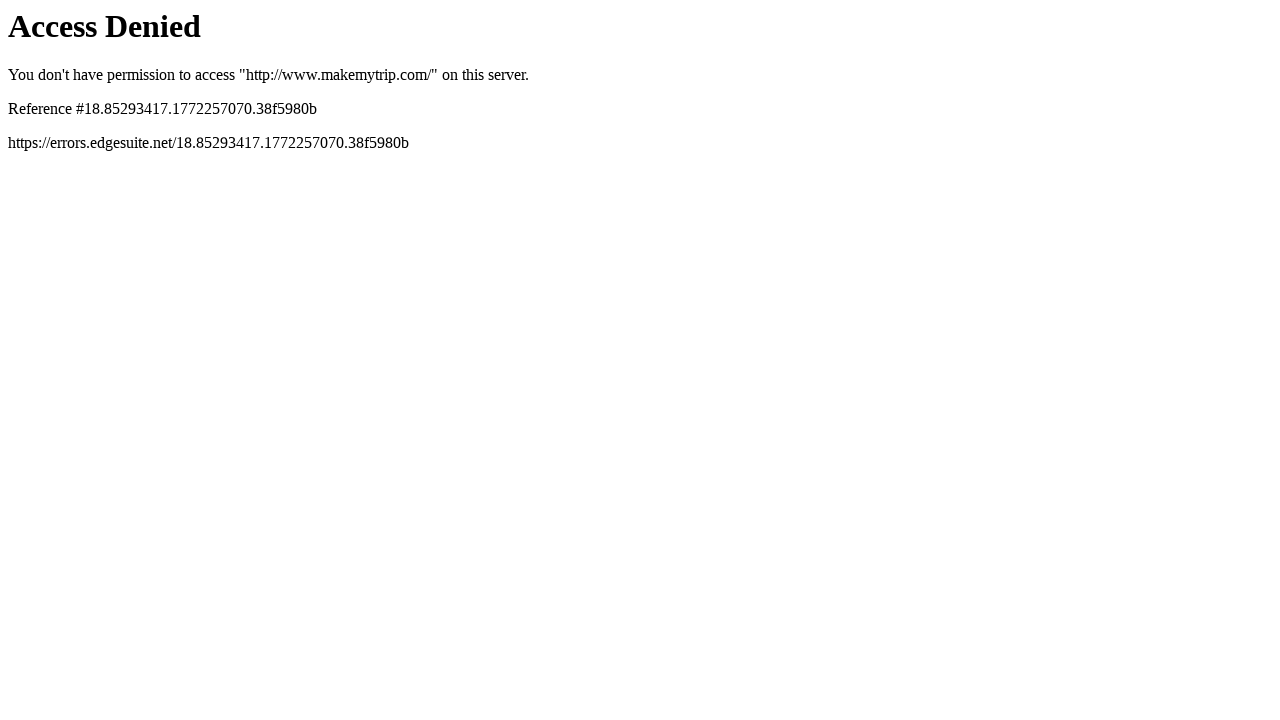

Page DOM content fully loaded
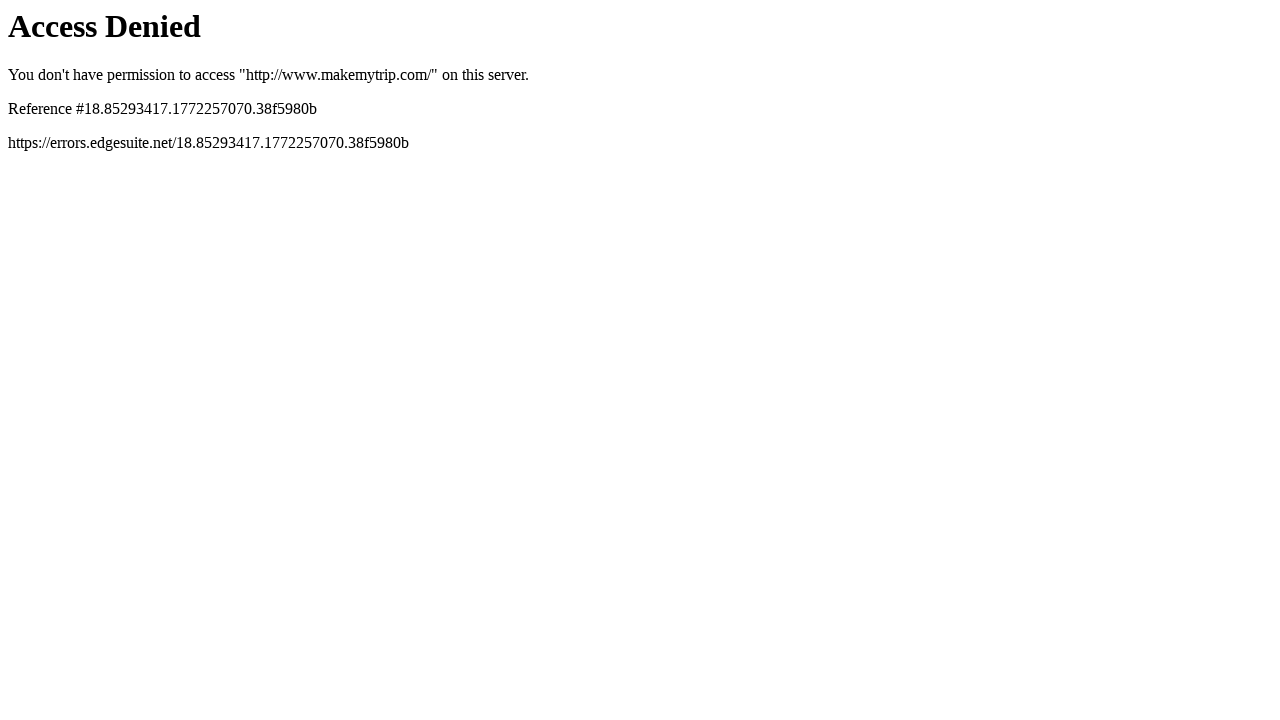

Body element loaded and page verified
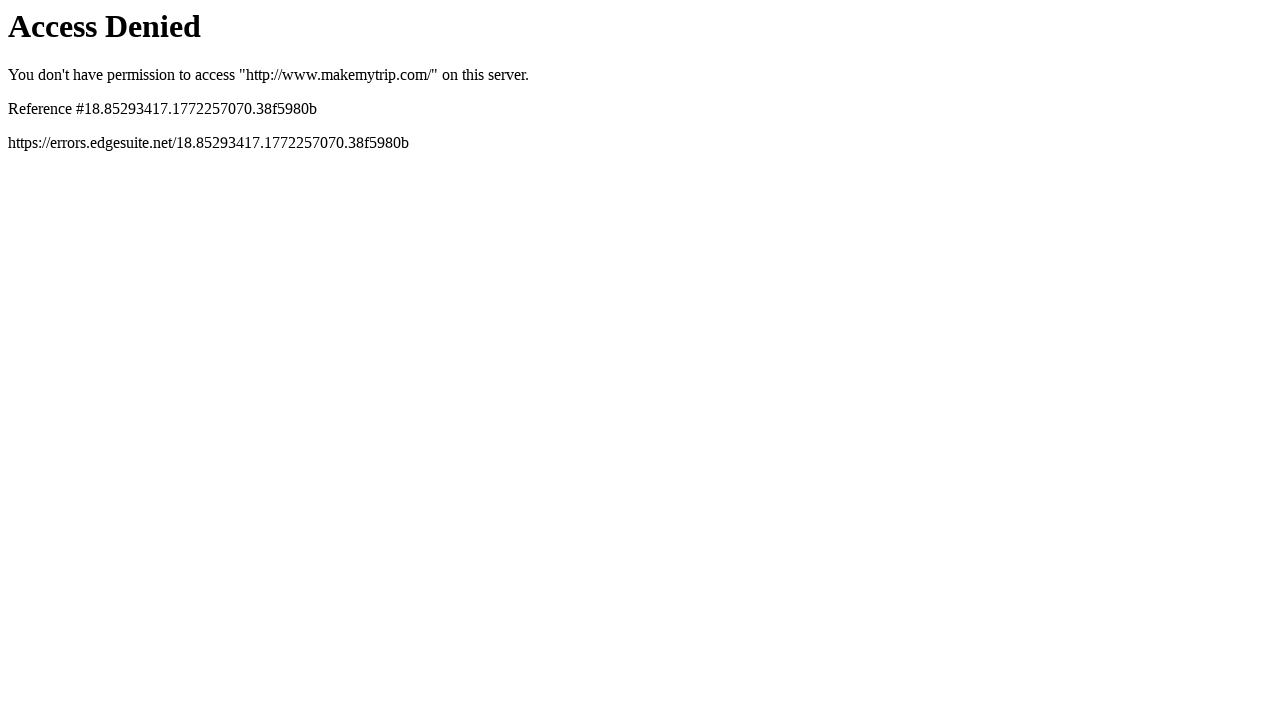

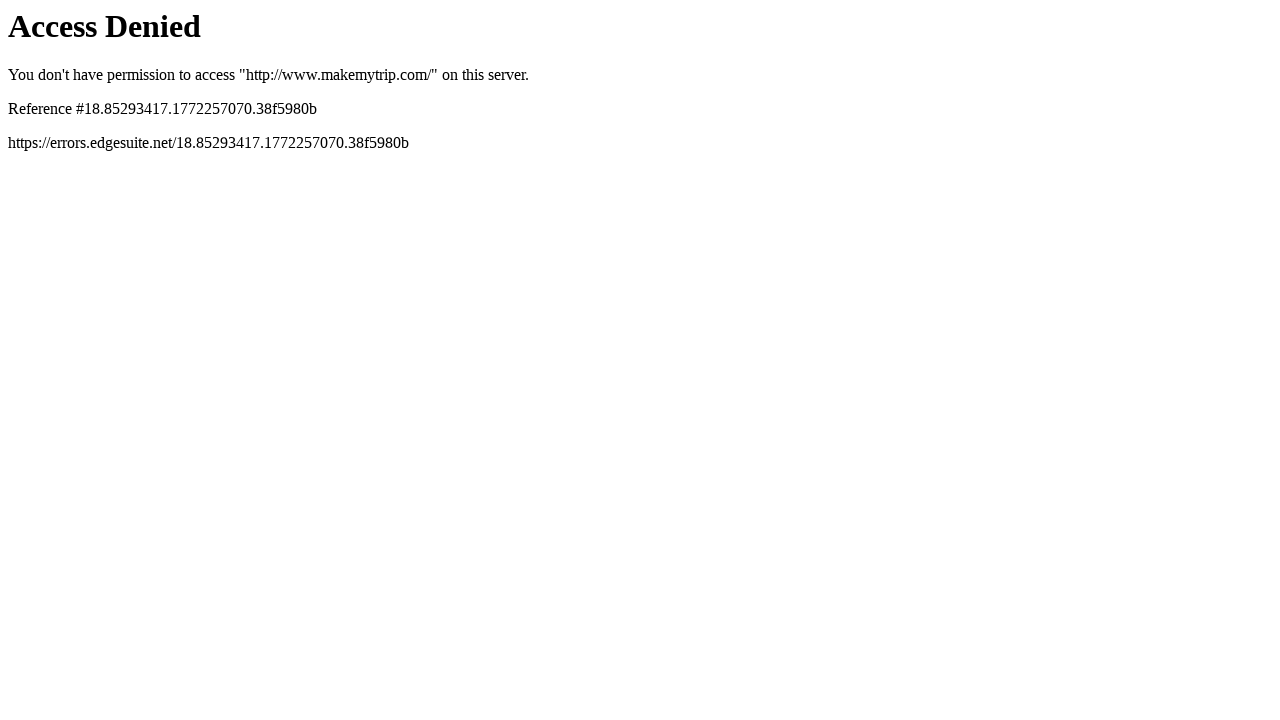